Navigates to a portfolio website and verifies the page title and social media links

Starting URL: https://dkallen117.github.io/React-Portfolio

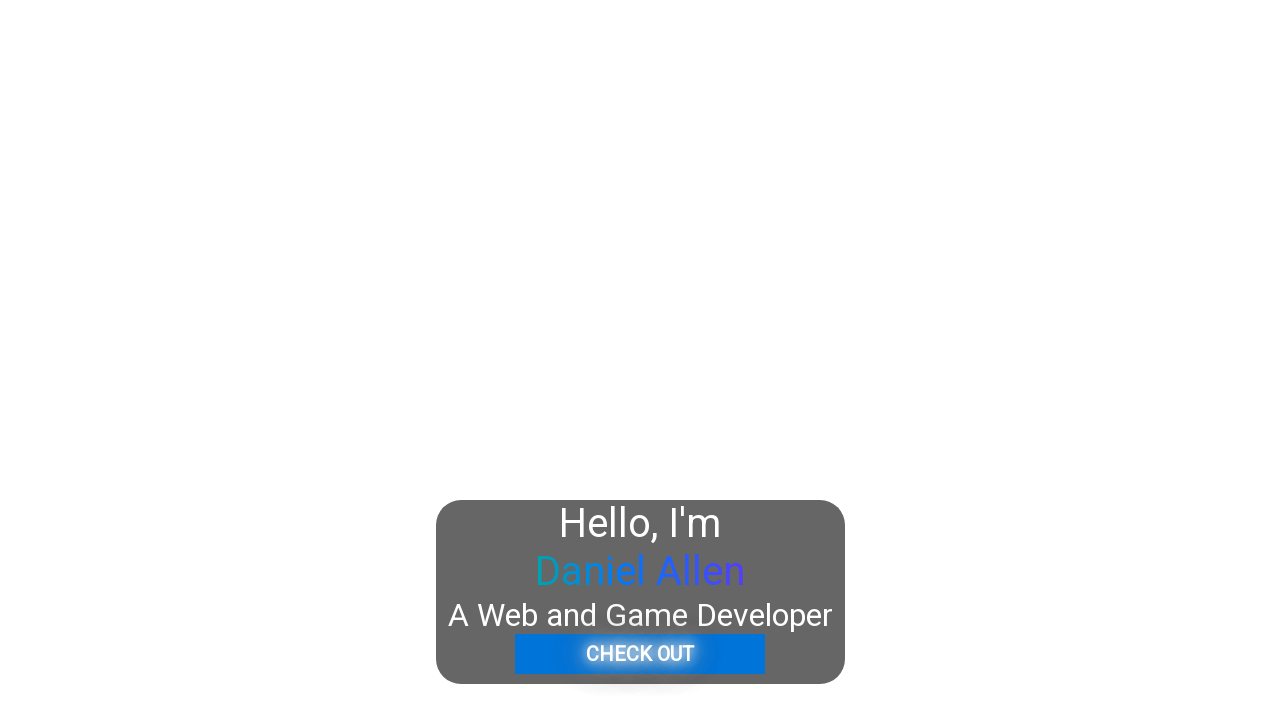

Navigated to portfolio website
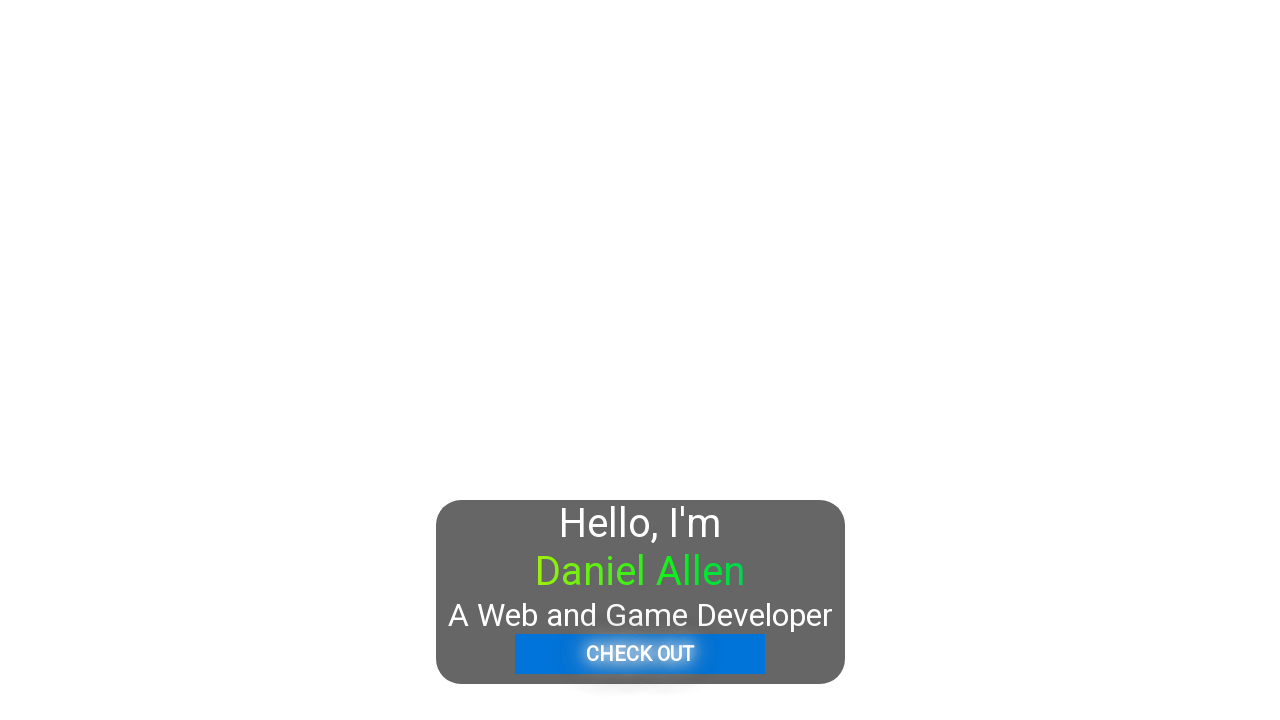

Verified page title is 'Daniels Portfolio'
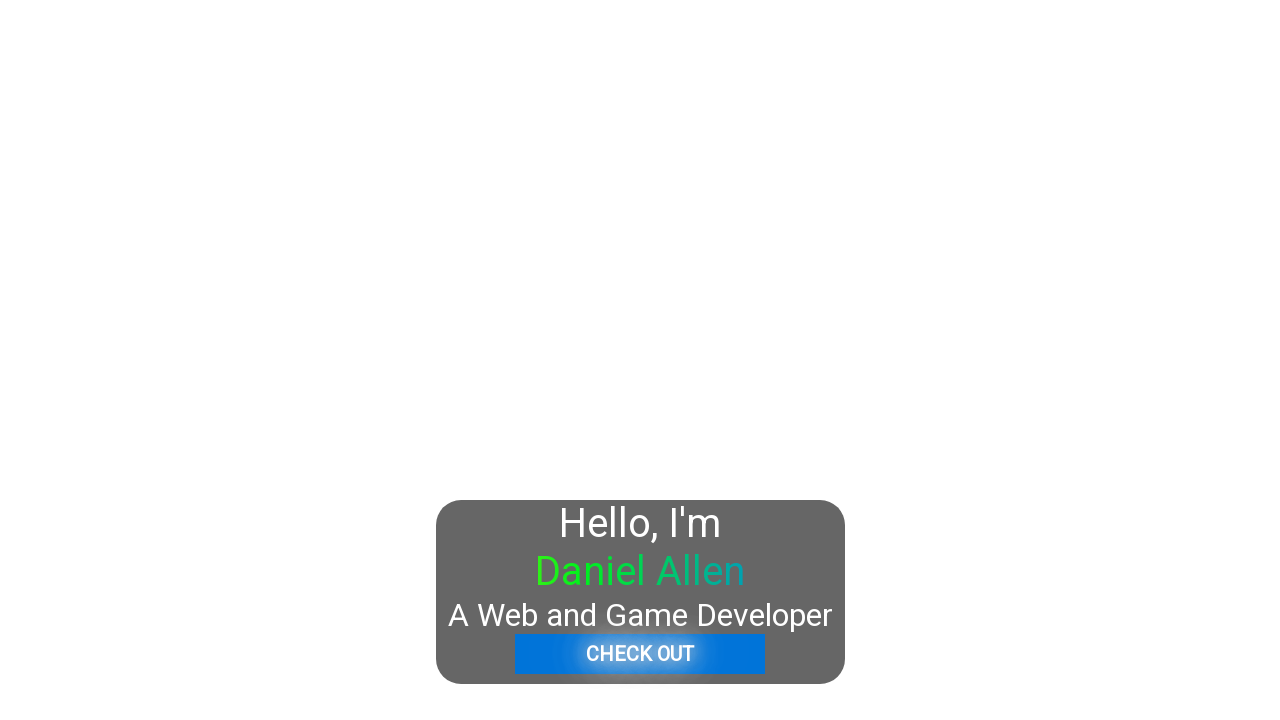

LinkedIn link element loaded
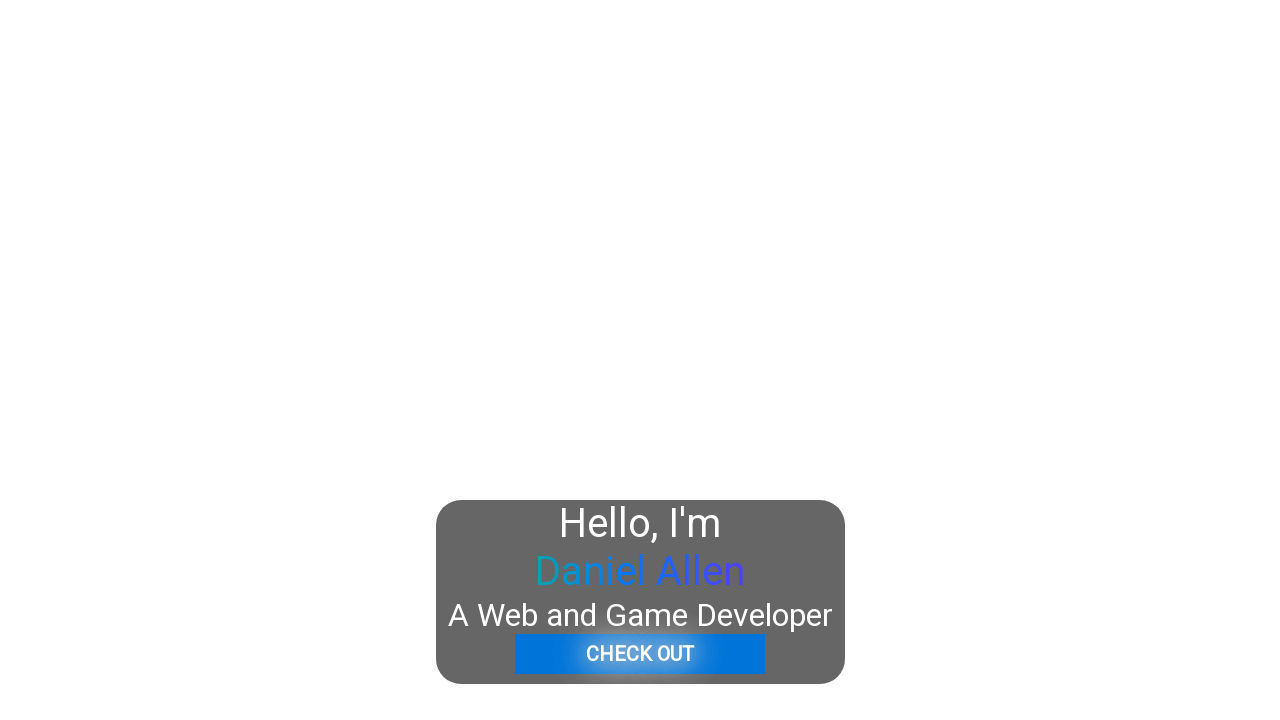

Retrieved LinkedIn link href attribute
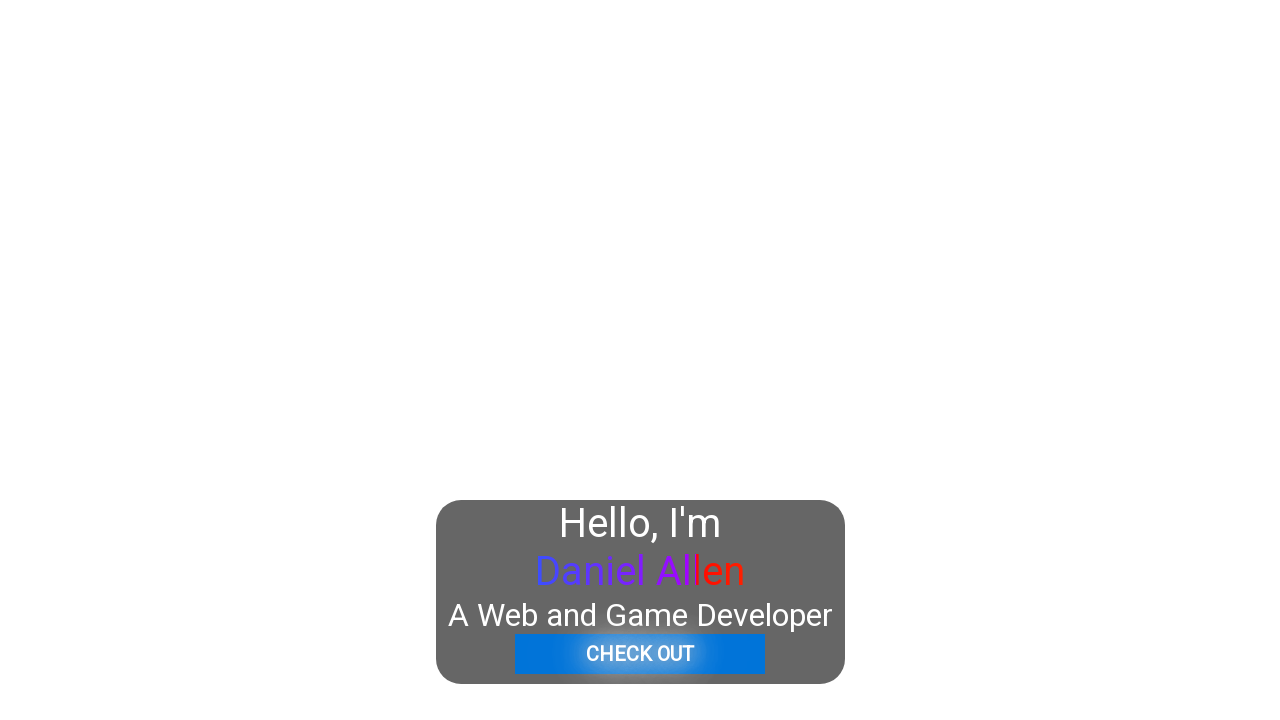

Verified LinkedIn link URL is correct
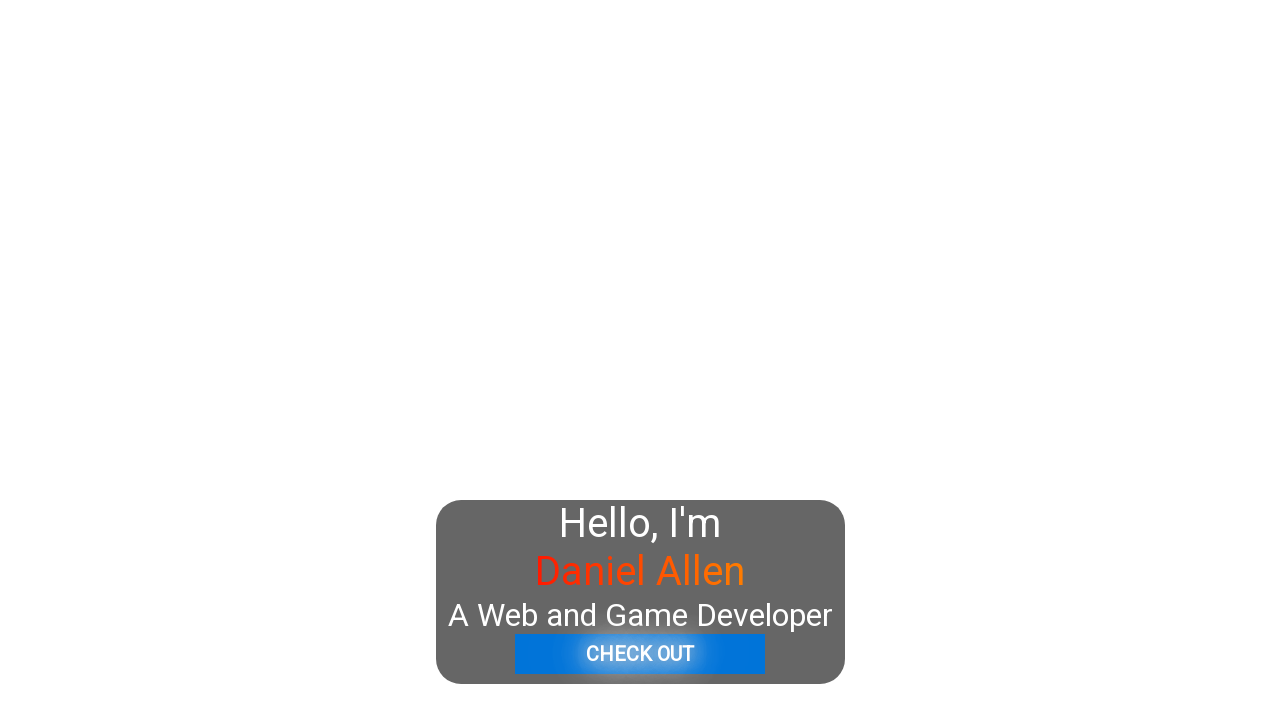

GitHub link element loaded
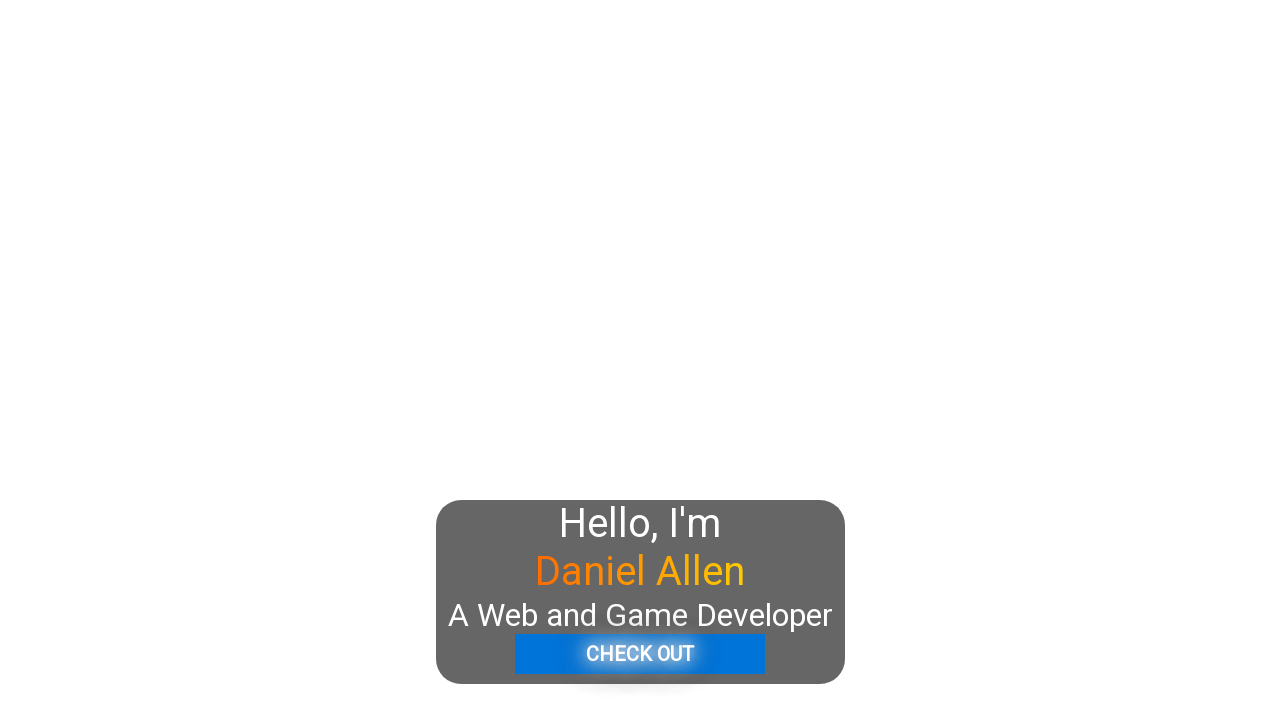

Retrieved GitHub link href attribute
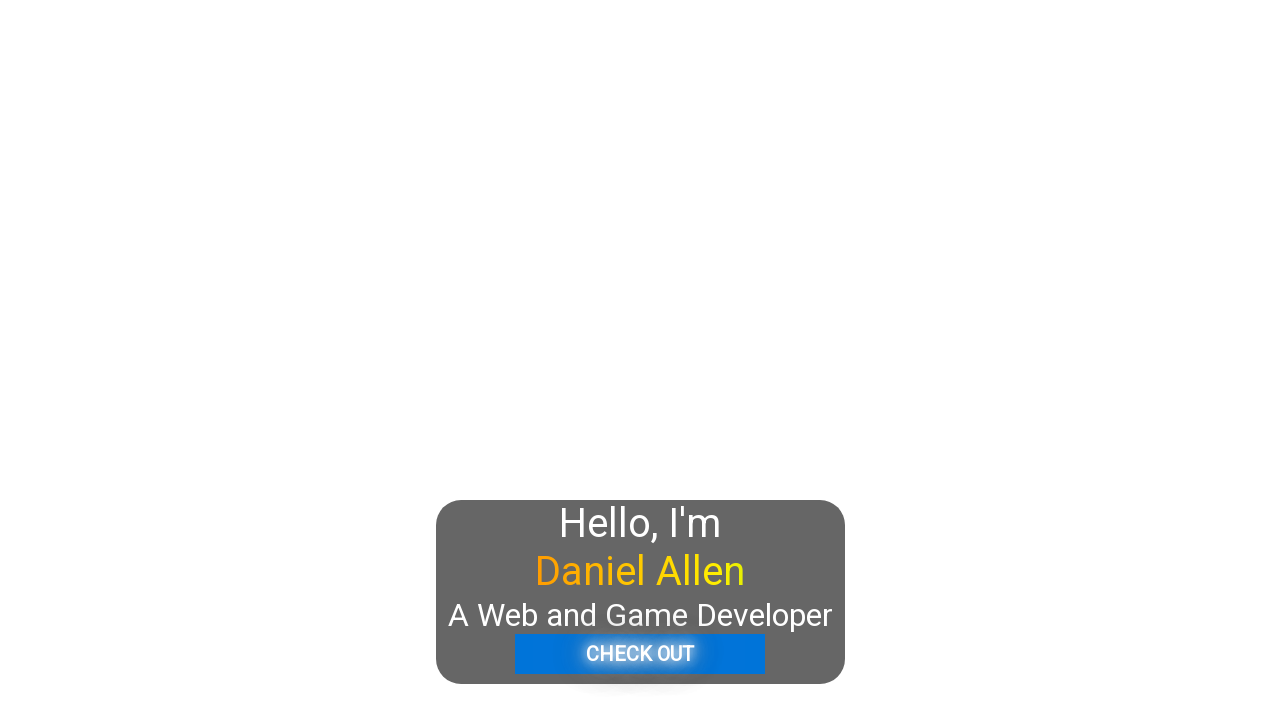

Verified GitHub link URL is correct
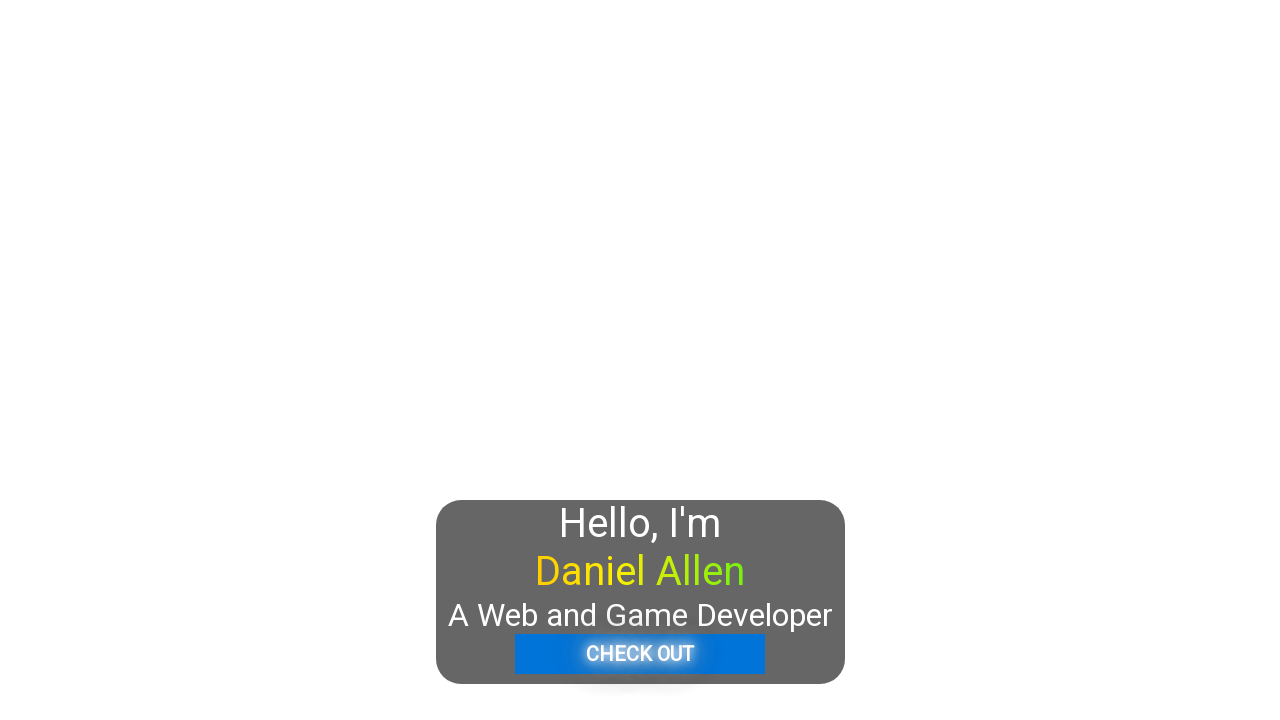

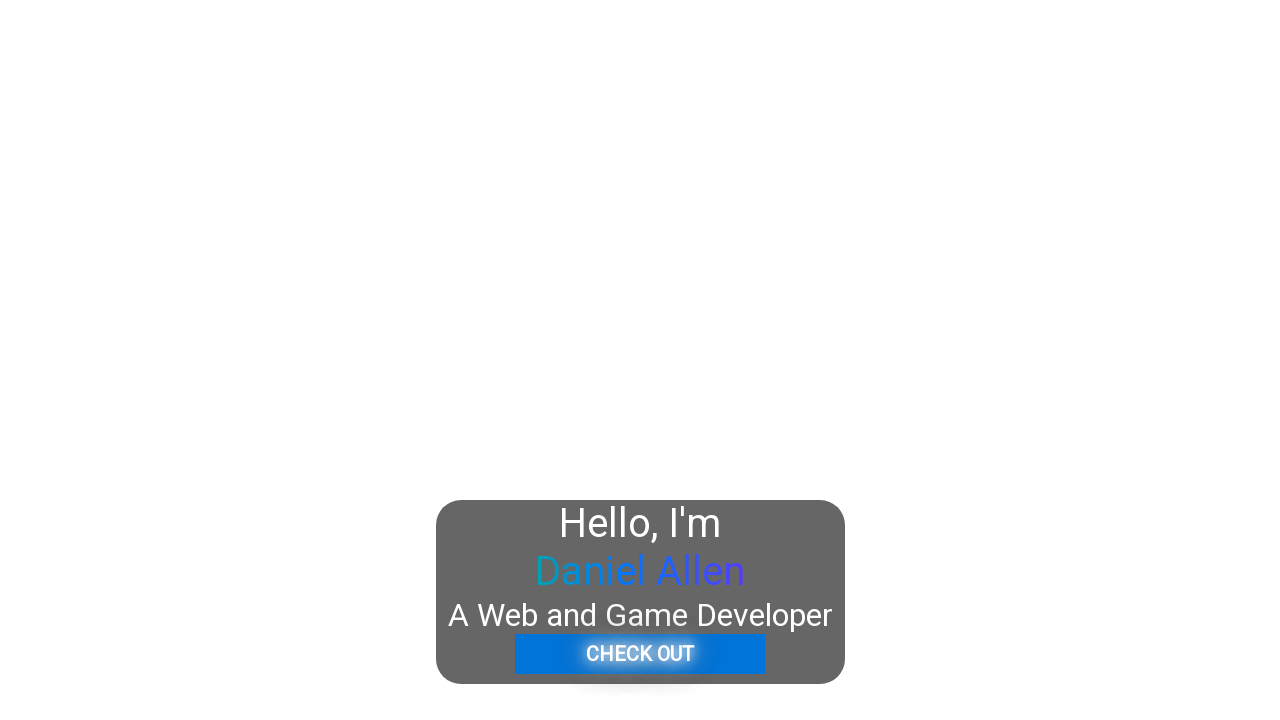